Tests modal dialog functionality by opening a modal, clicking OK button, and then closing it.

Starting URL: https://formy-project.herokuapp.com/modal

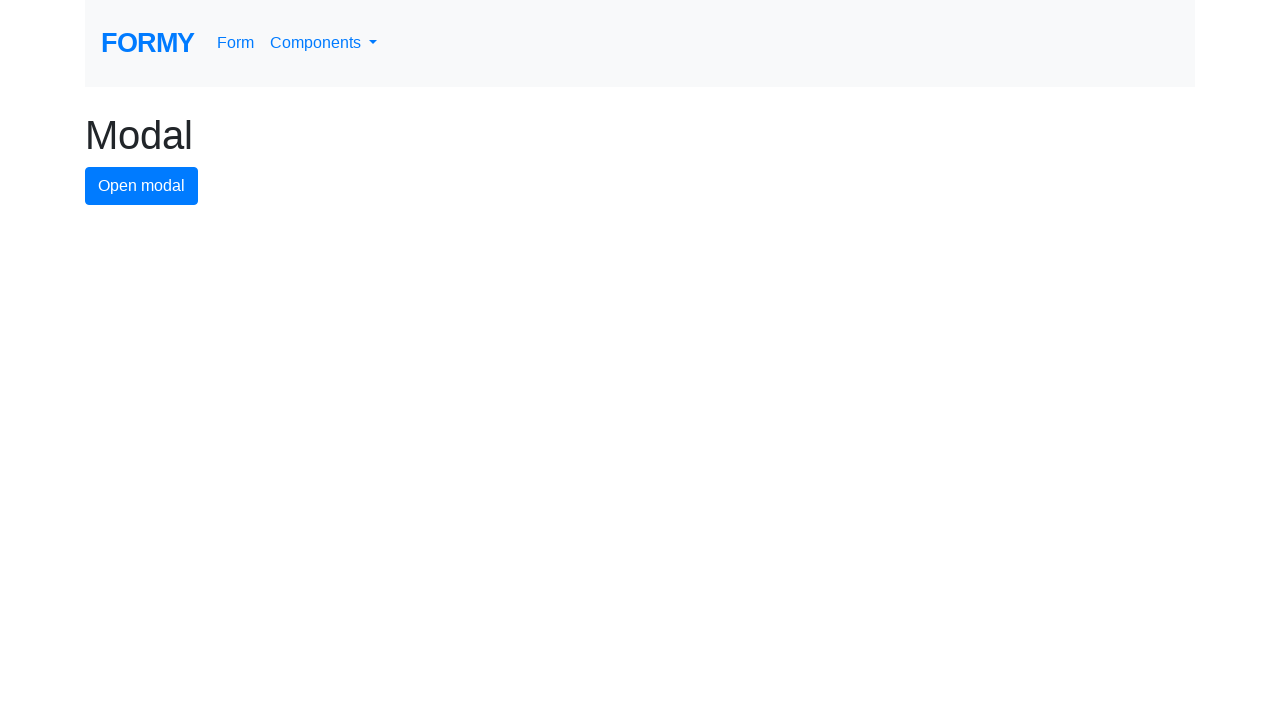

Clicked modal button to open modal dialog at (142, 186) on button#modal-button
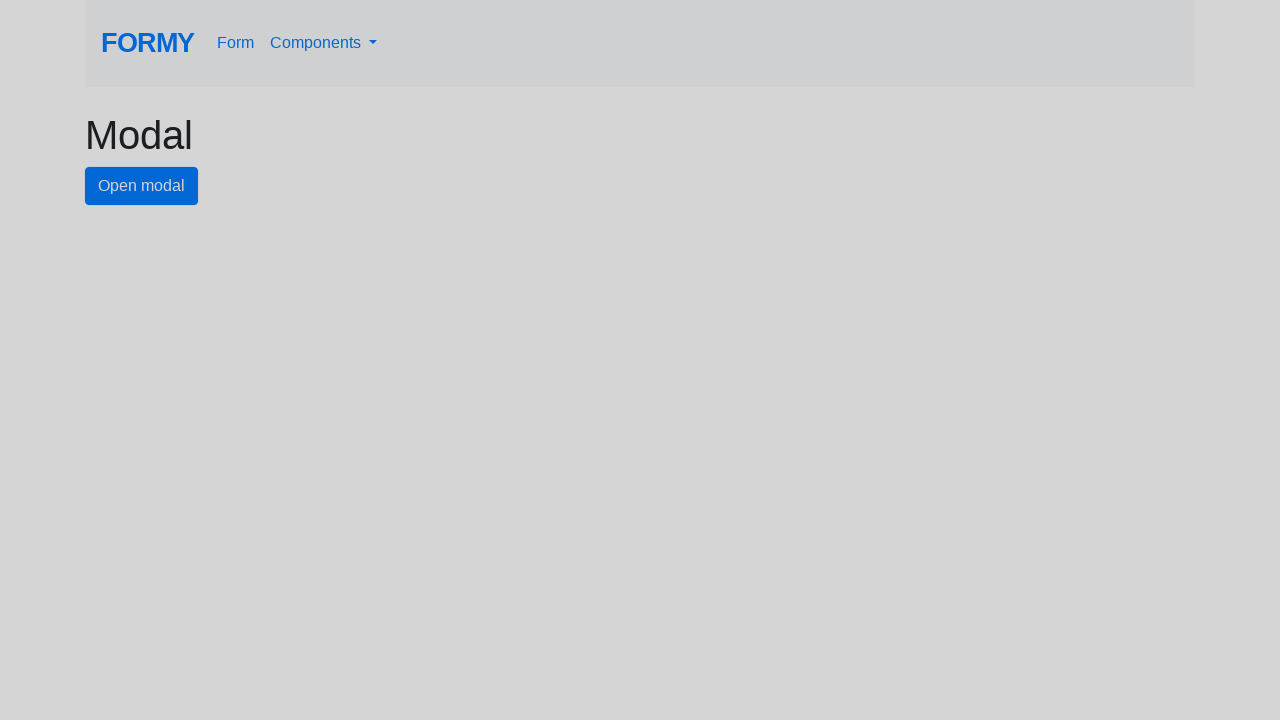

Clicked OK button in modal dialog at (848, 184) on button#ok-button
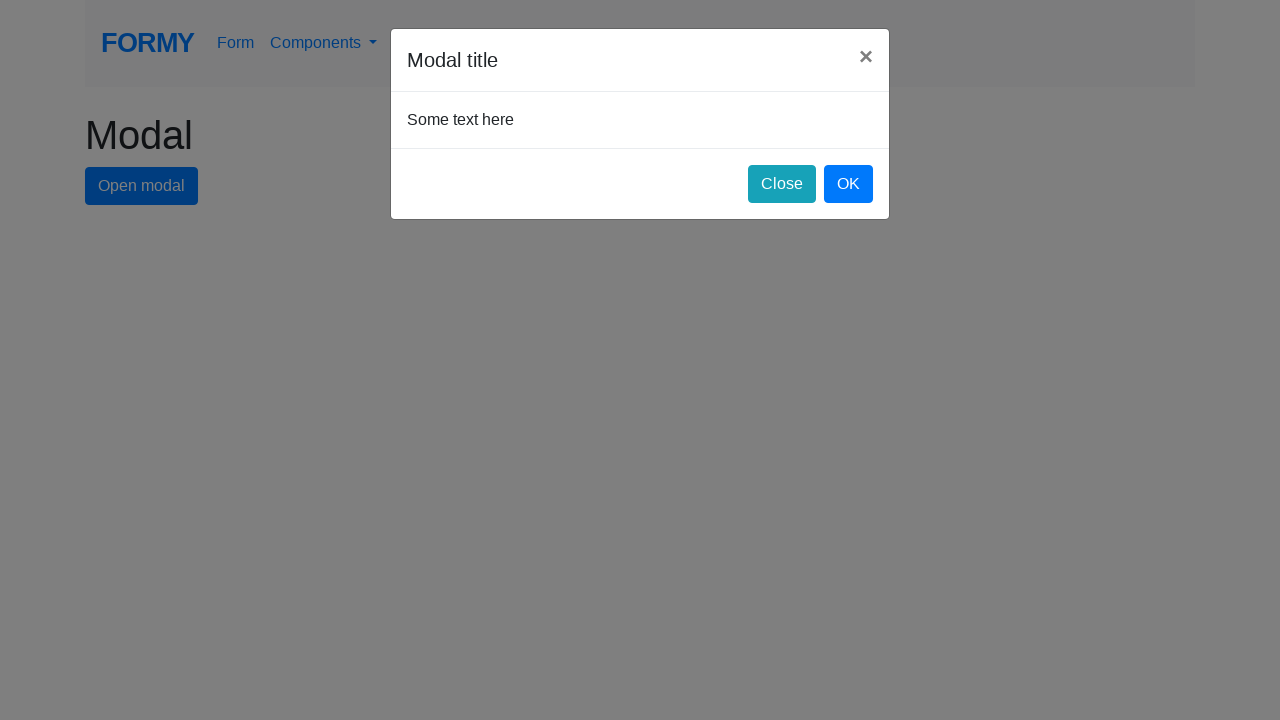

Clicked close button to dismiss modal at (782, 184) on button#close-button
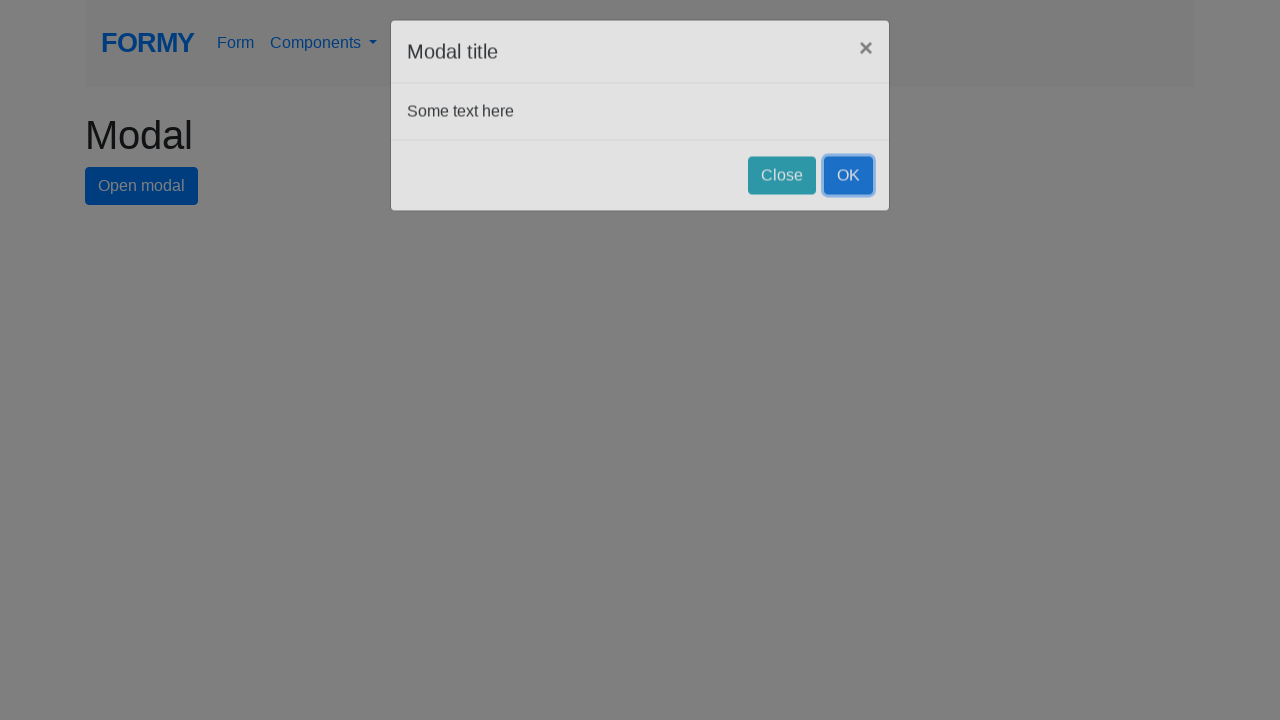

Verified page remained at modal URL after closing dialog
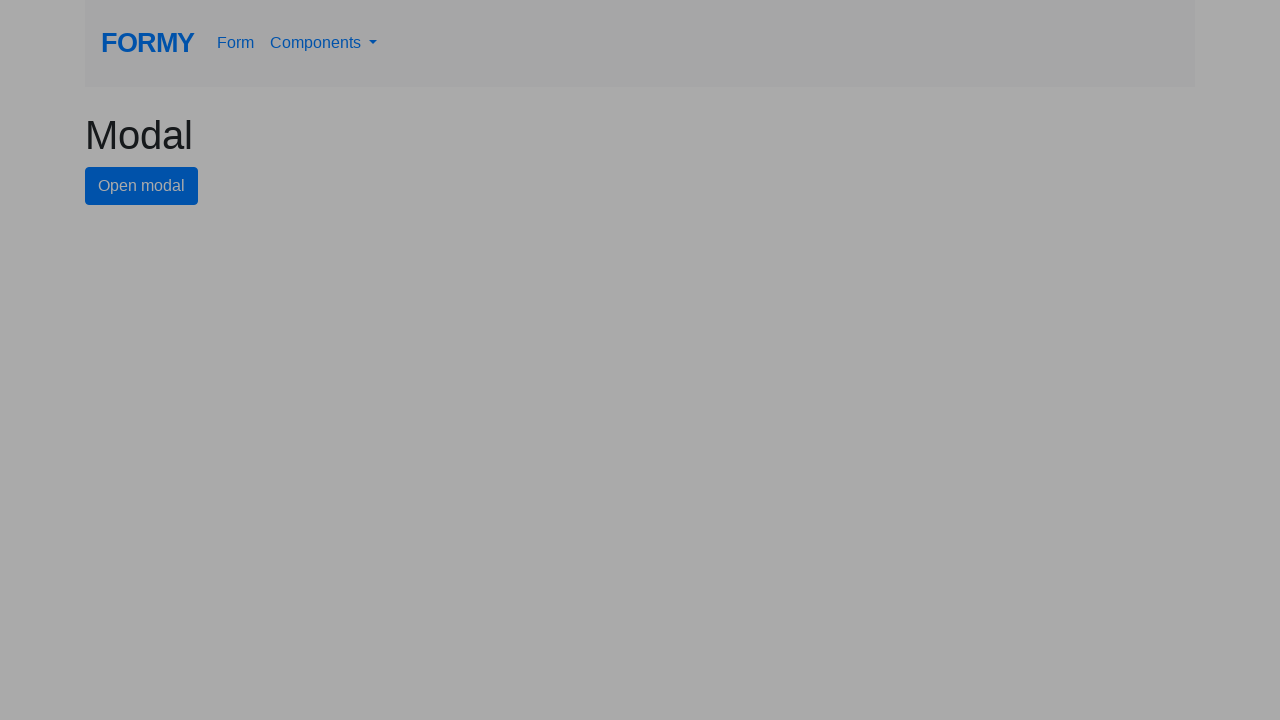

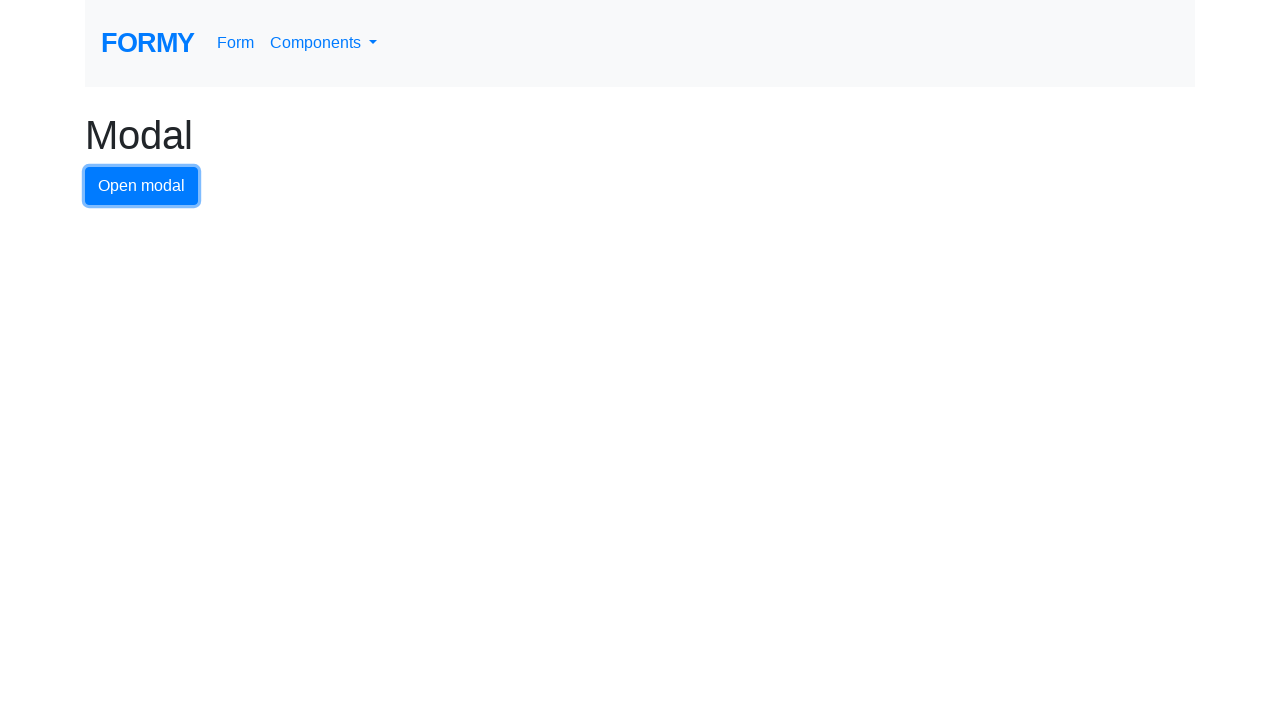